Tests the product search functionality on Kalunga website by entering a search term, clicking the search button, dismissing a popup, and sorting results by lowest price first.

Starting URL: https://www.kalunga.com.br/

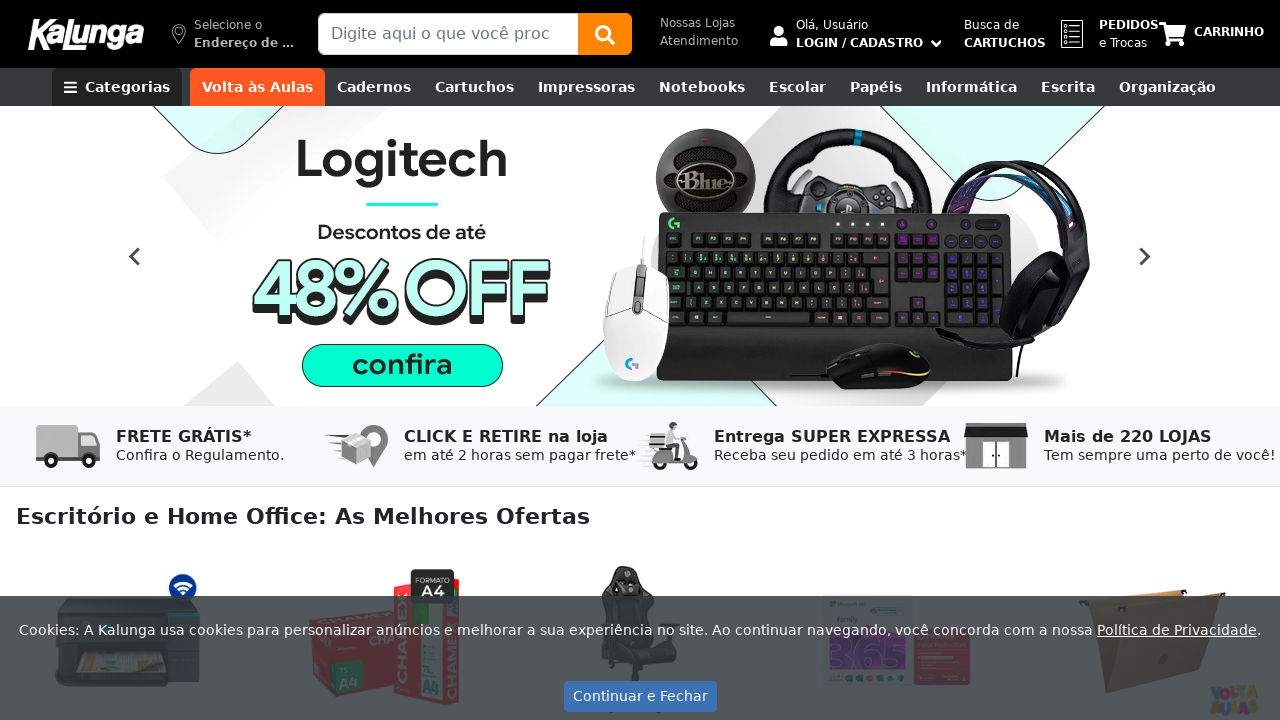

Clicked search input field (first click to dismiss popups) at (448, 34) on #txtBuscaProd
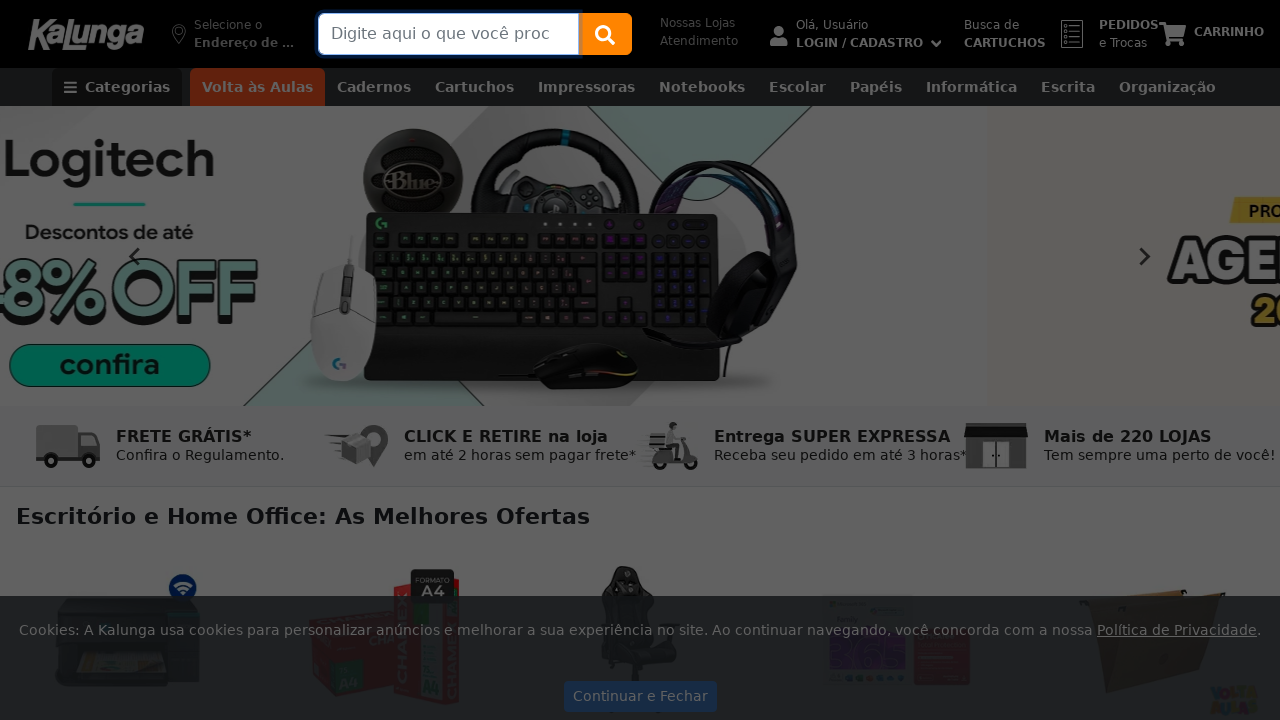

Waited 500ms
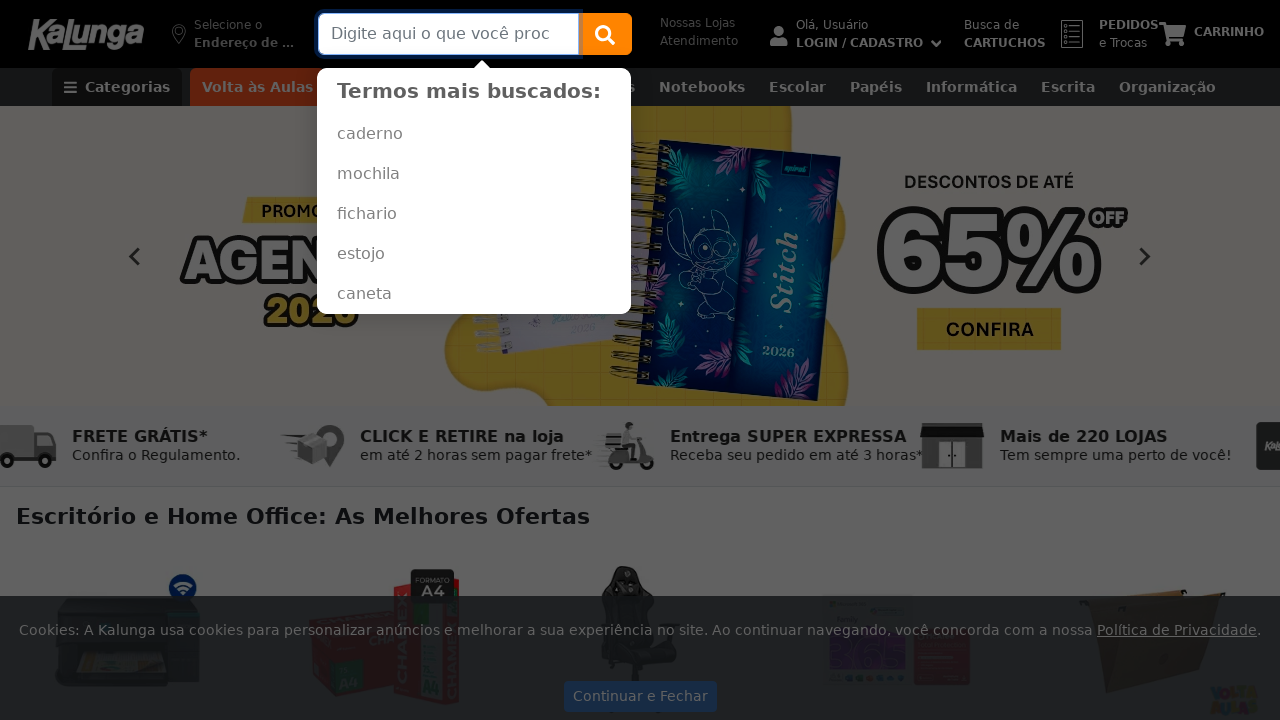

Clicked search input field (second click to dismiss popups) at (448, 34) on #txtBuscaProd
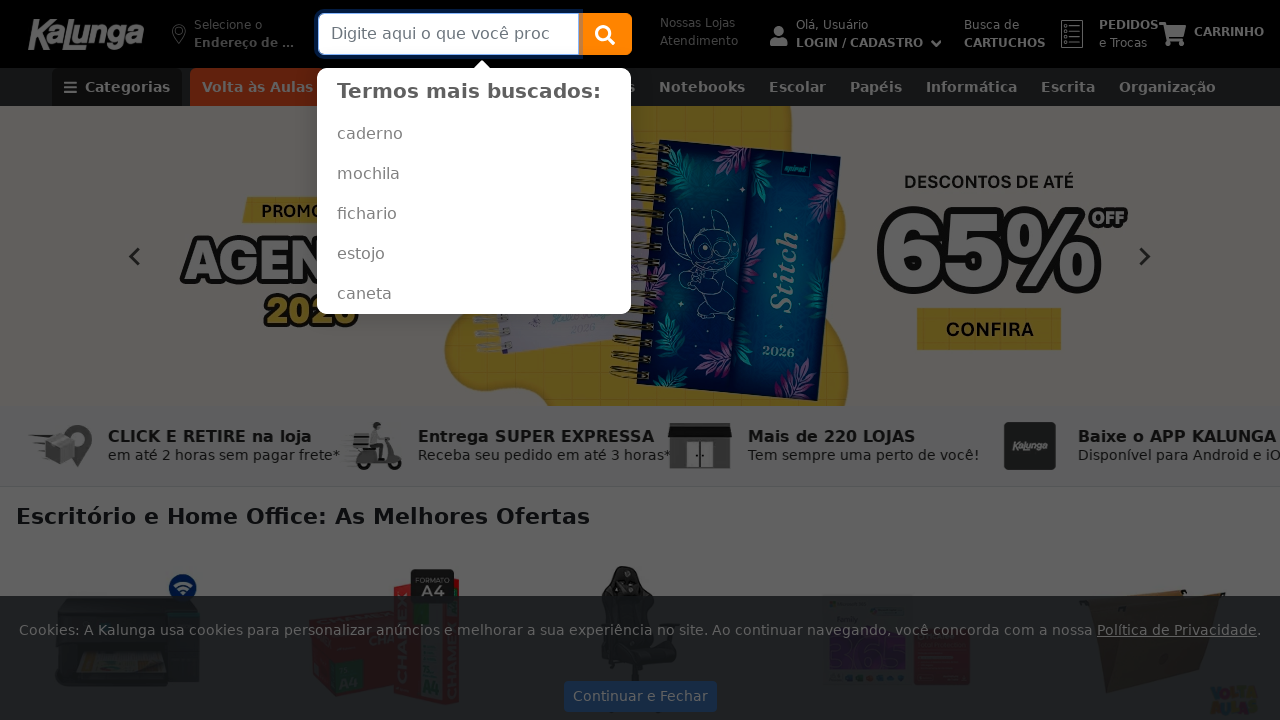

Waited 500ms
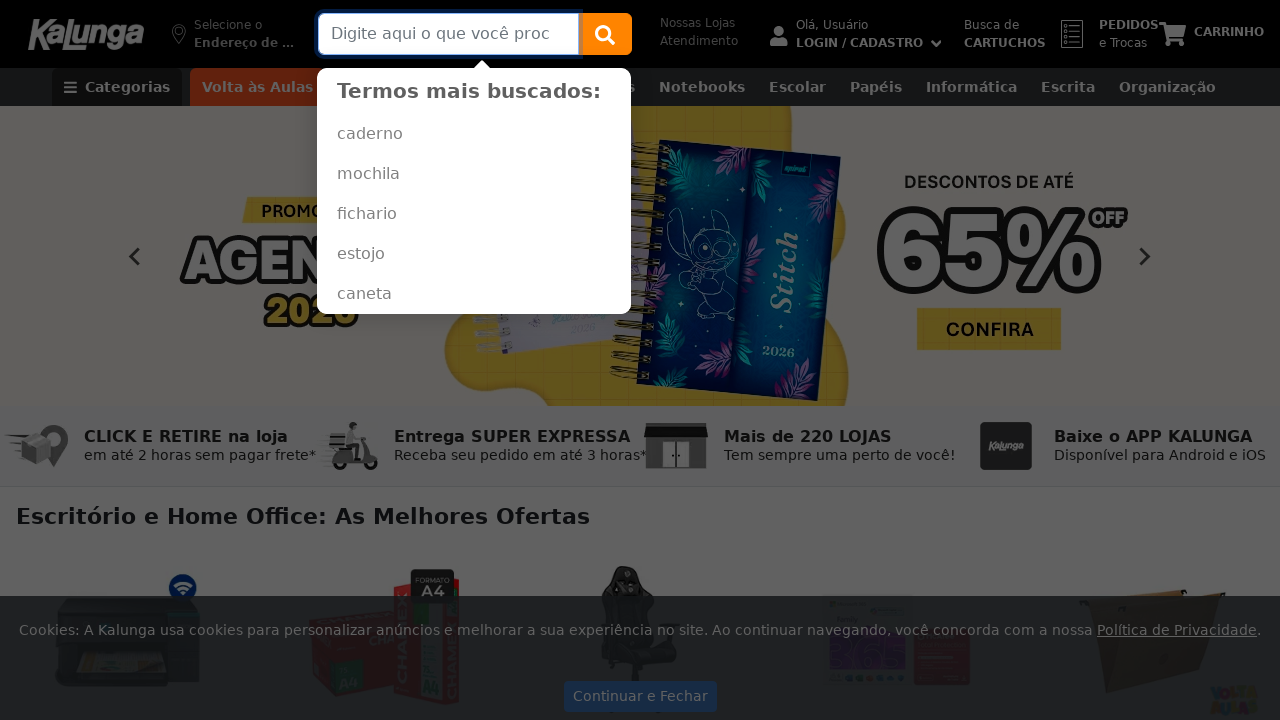

Clicked search input field (third click to dismiss popups) at (448, 34) on #txtBuscaProd
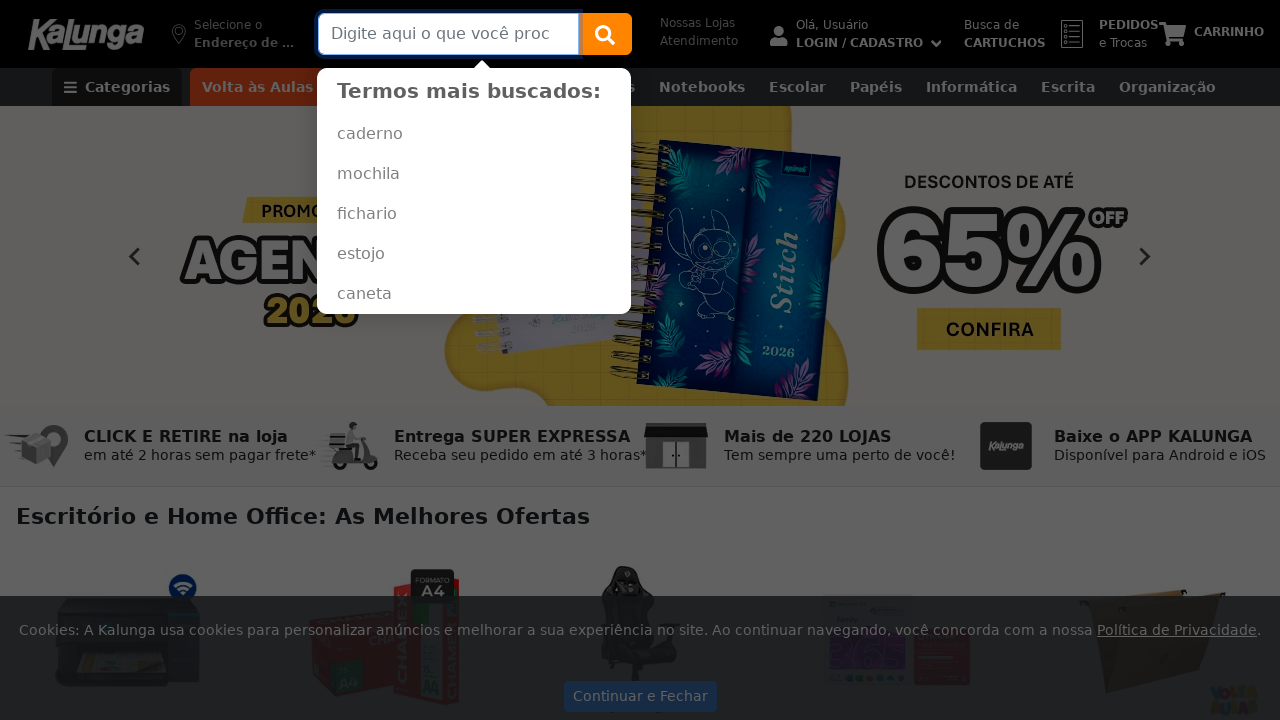

Entered search term 'caneta bic azul' in search field on #txtBuscaProd
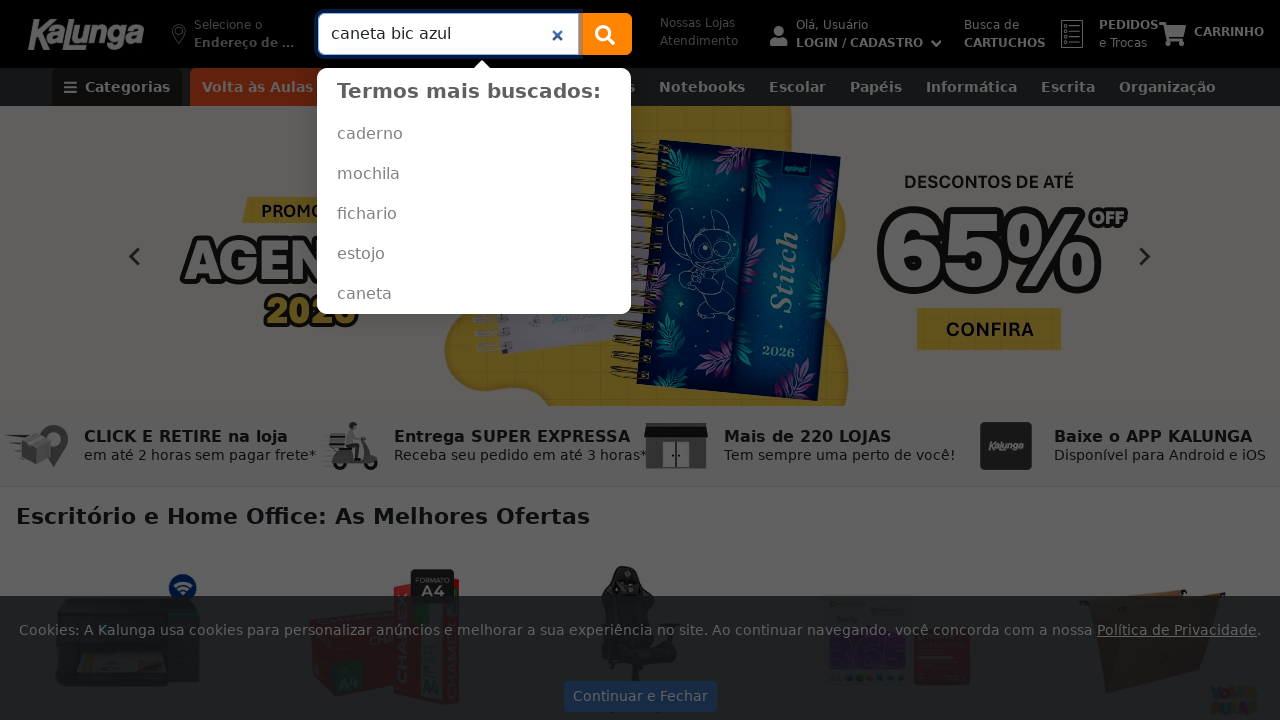

Clicked search area at (640, 360) on div.block-geral
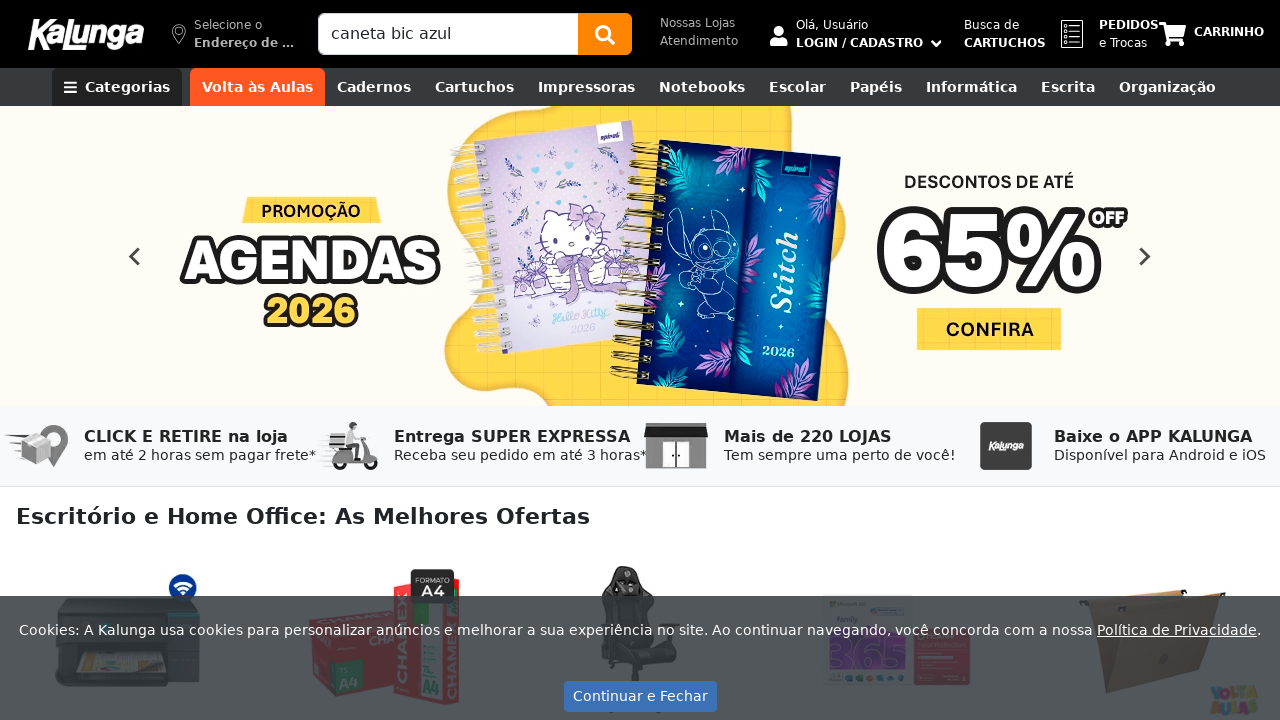

Clicked search button to perform search at (605, 34) on button.btn.btn-orange-ka.px-3.py-2.rounded-end
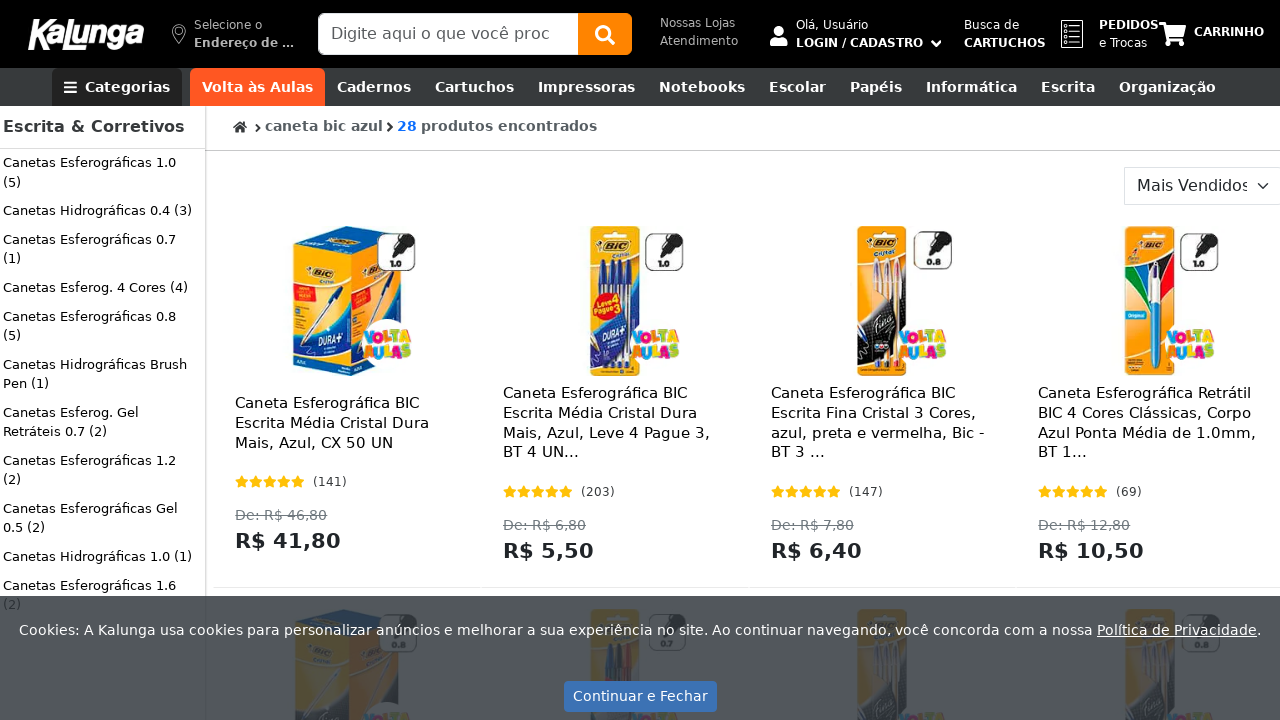

Popup close button appeared on search results page
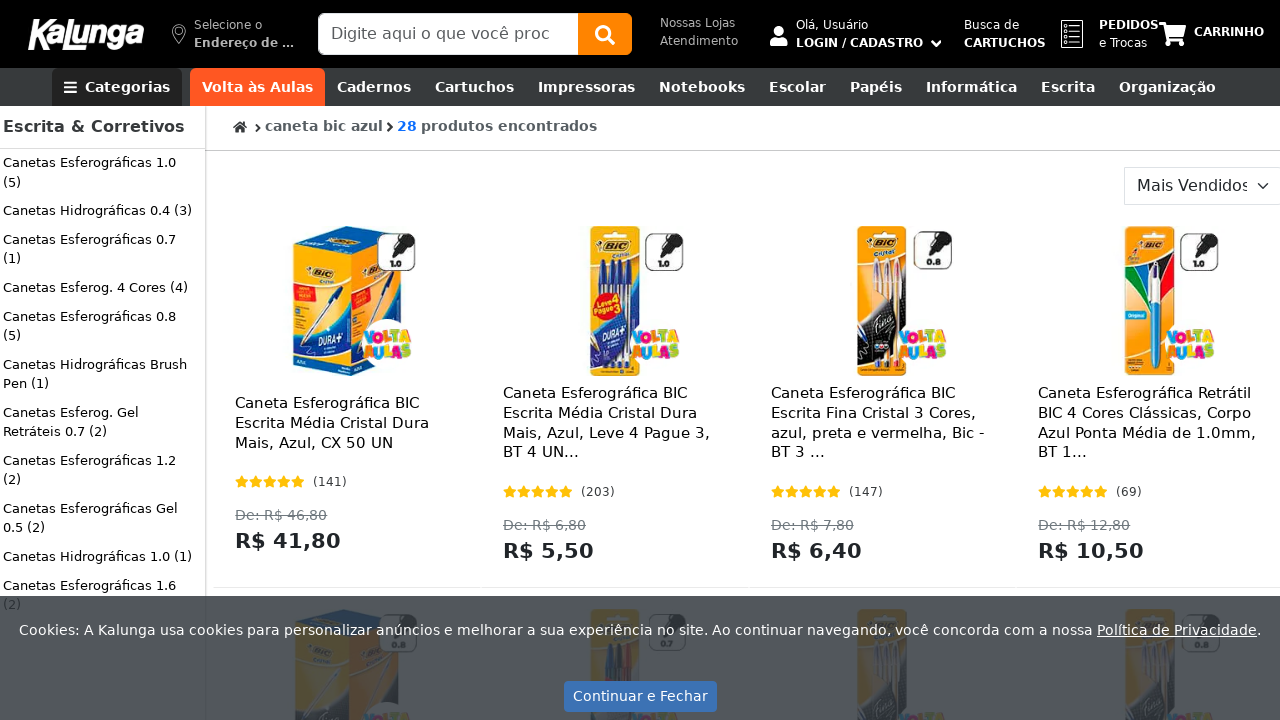

Clicked popup close button to dismiss popup at (640, 696) on #btnContinueClose
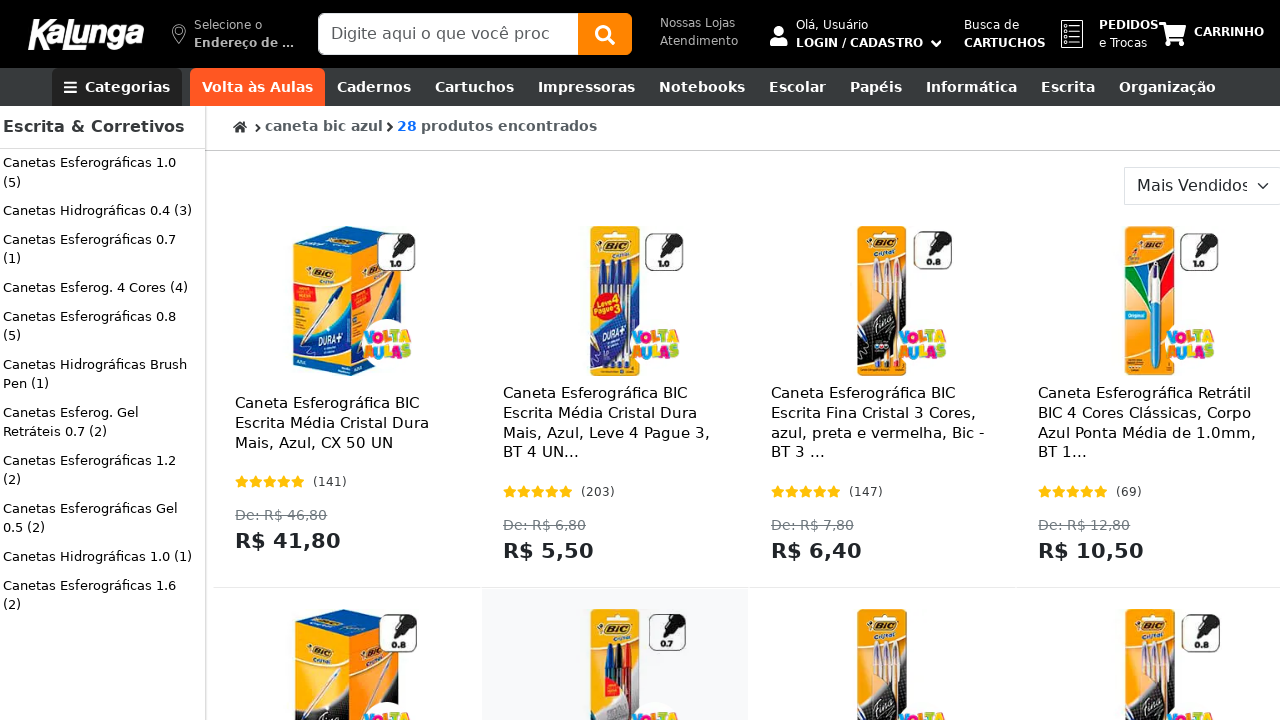

Sort dropdown selector appeared
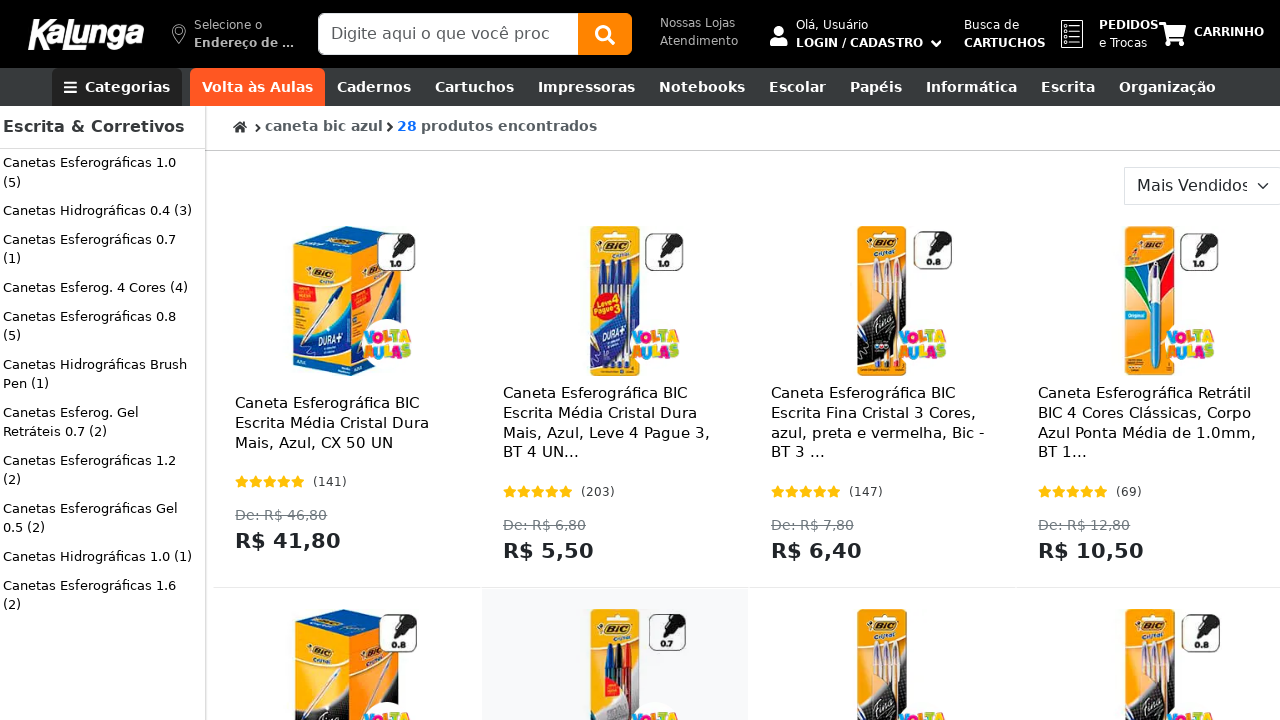

Clicked sort dropdown to open it at (1200, 186) on #cboOrdenacao
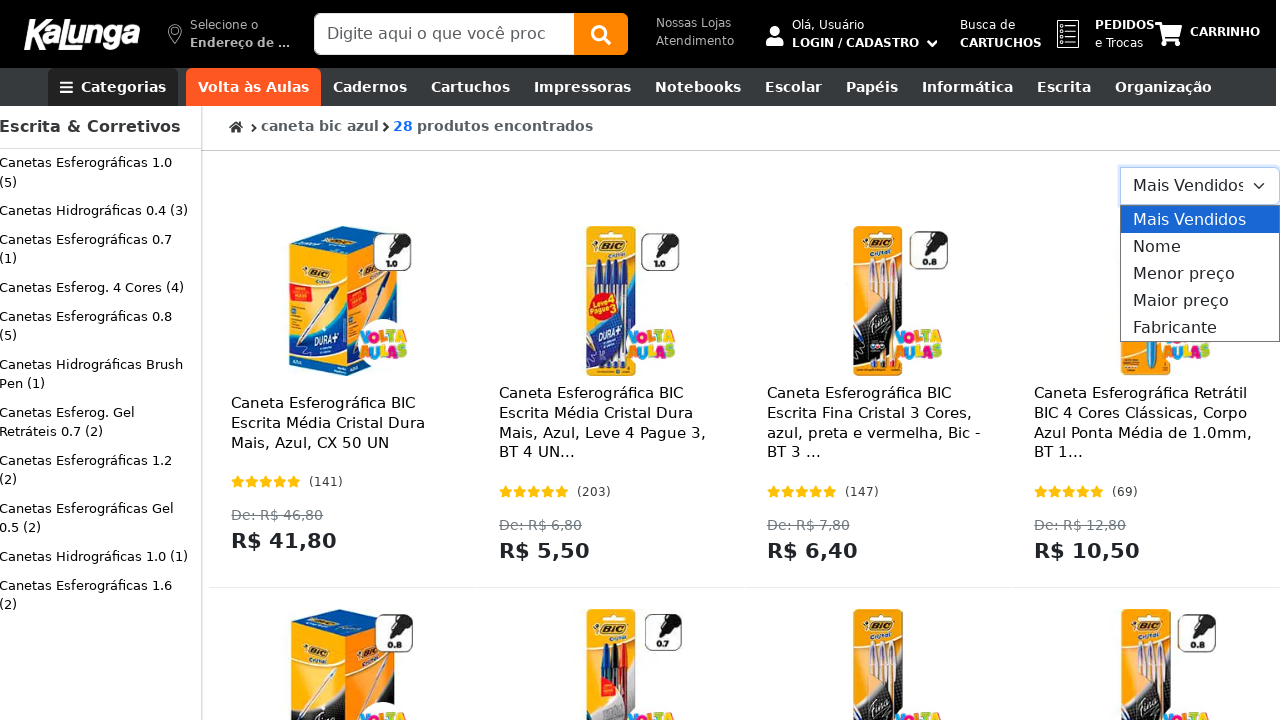

Selected 'lowest price first' option from sort dropdown on #cboOrdenacao
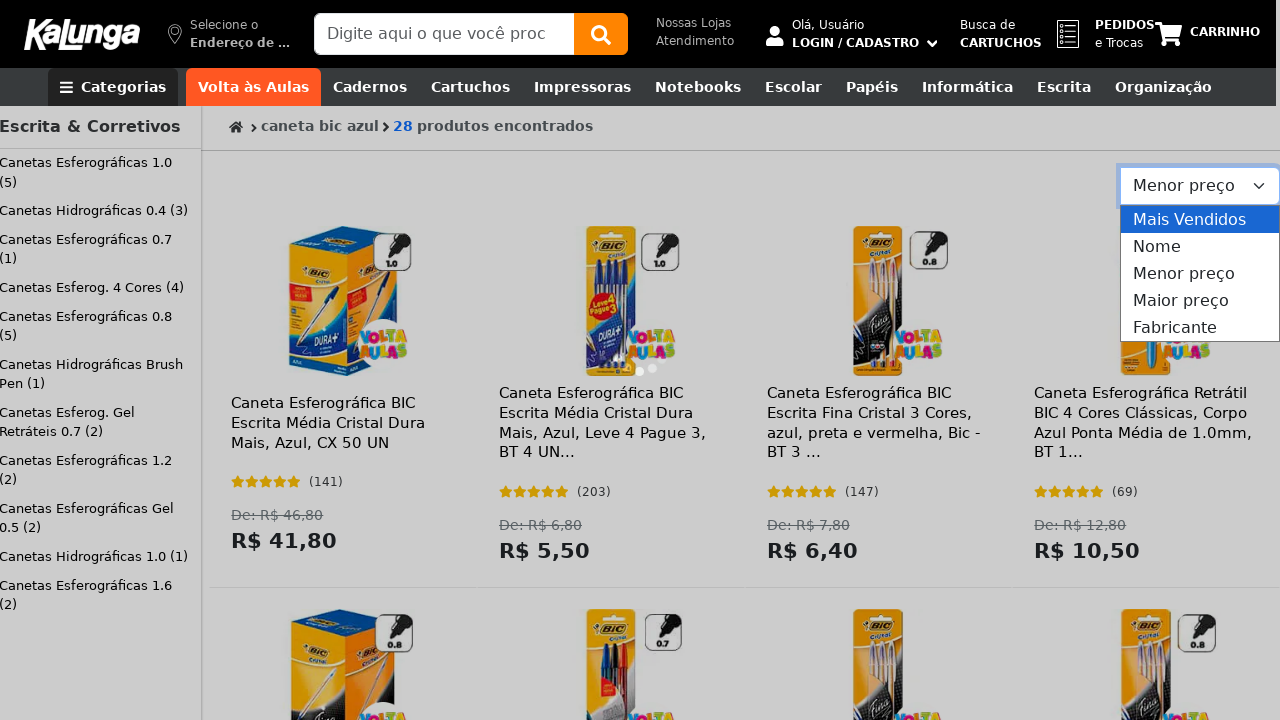

Products loaded after sorting by lowest price
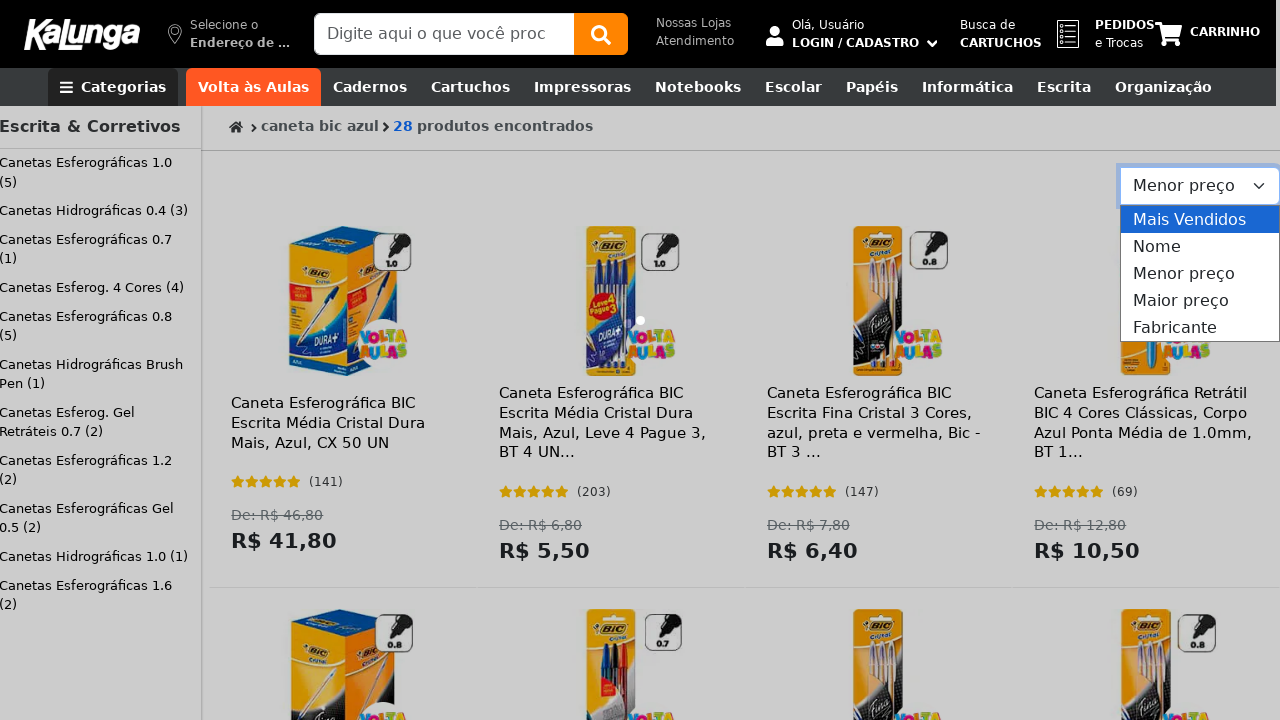

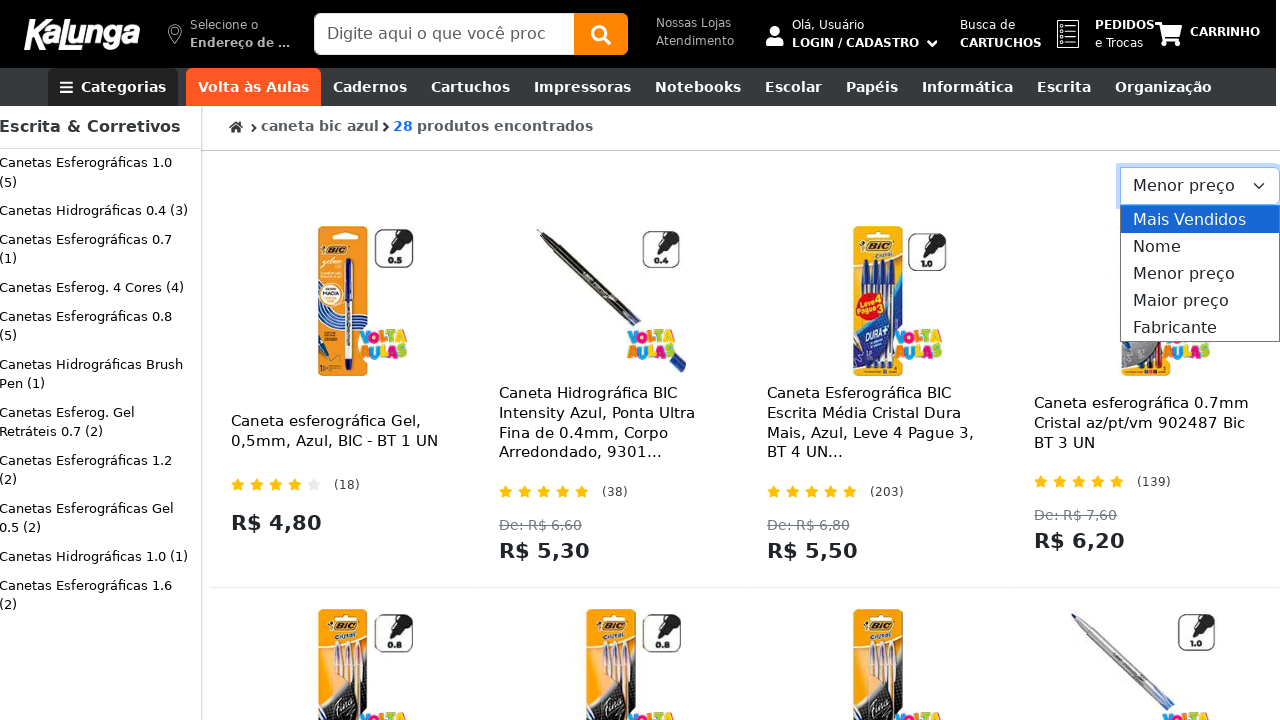